Navigates to the Guru99 demo website and maximizes the browser window. This is a basic navigation test that verifies the page loads successfully.

Starting URL: https://demo.guru99.com/

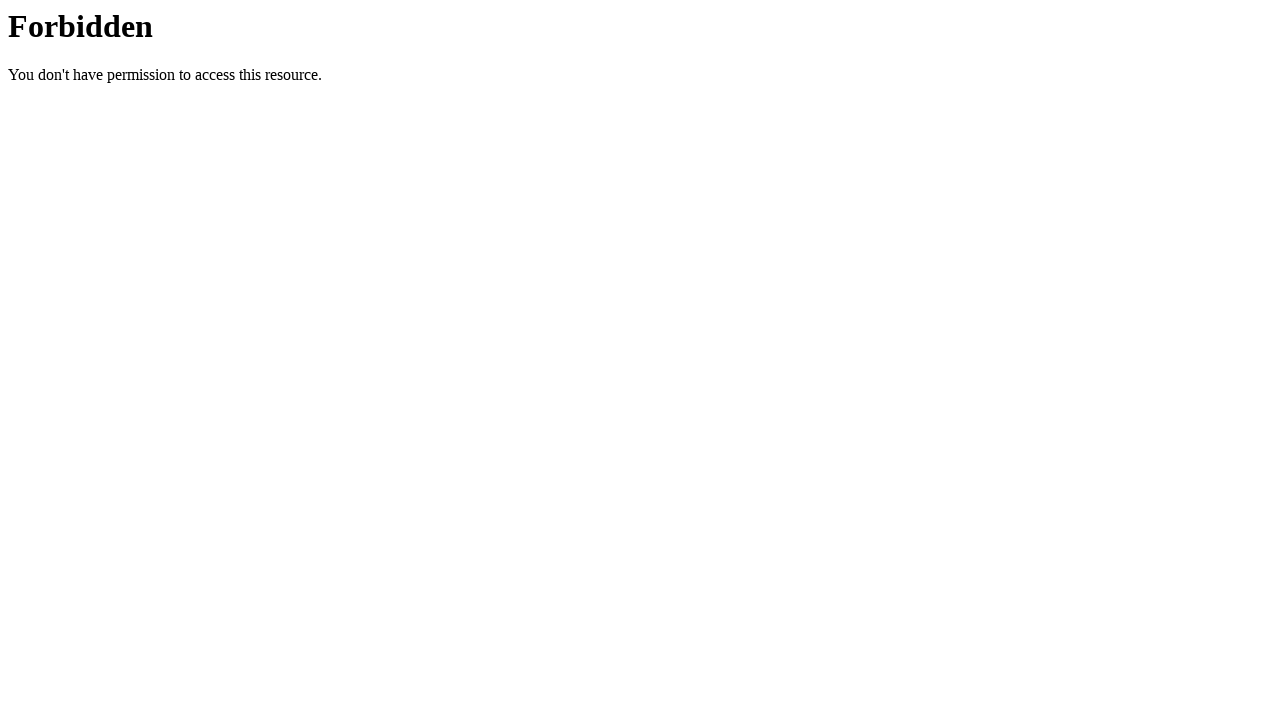

Set viewport to 1920x1080 to maximize browser window
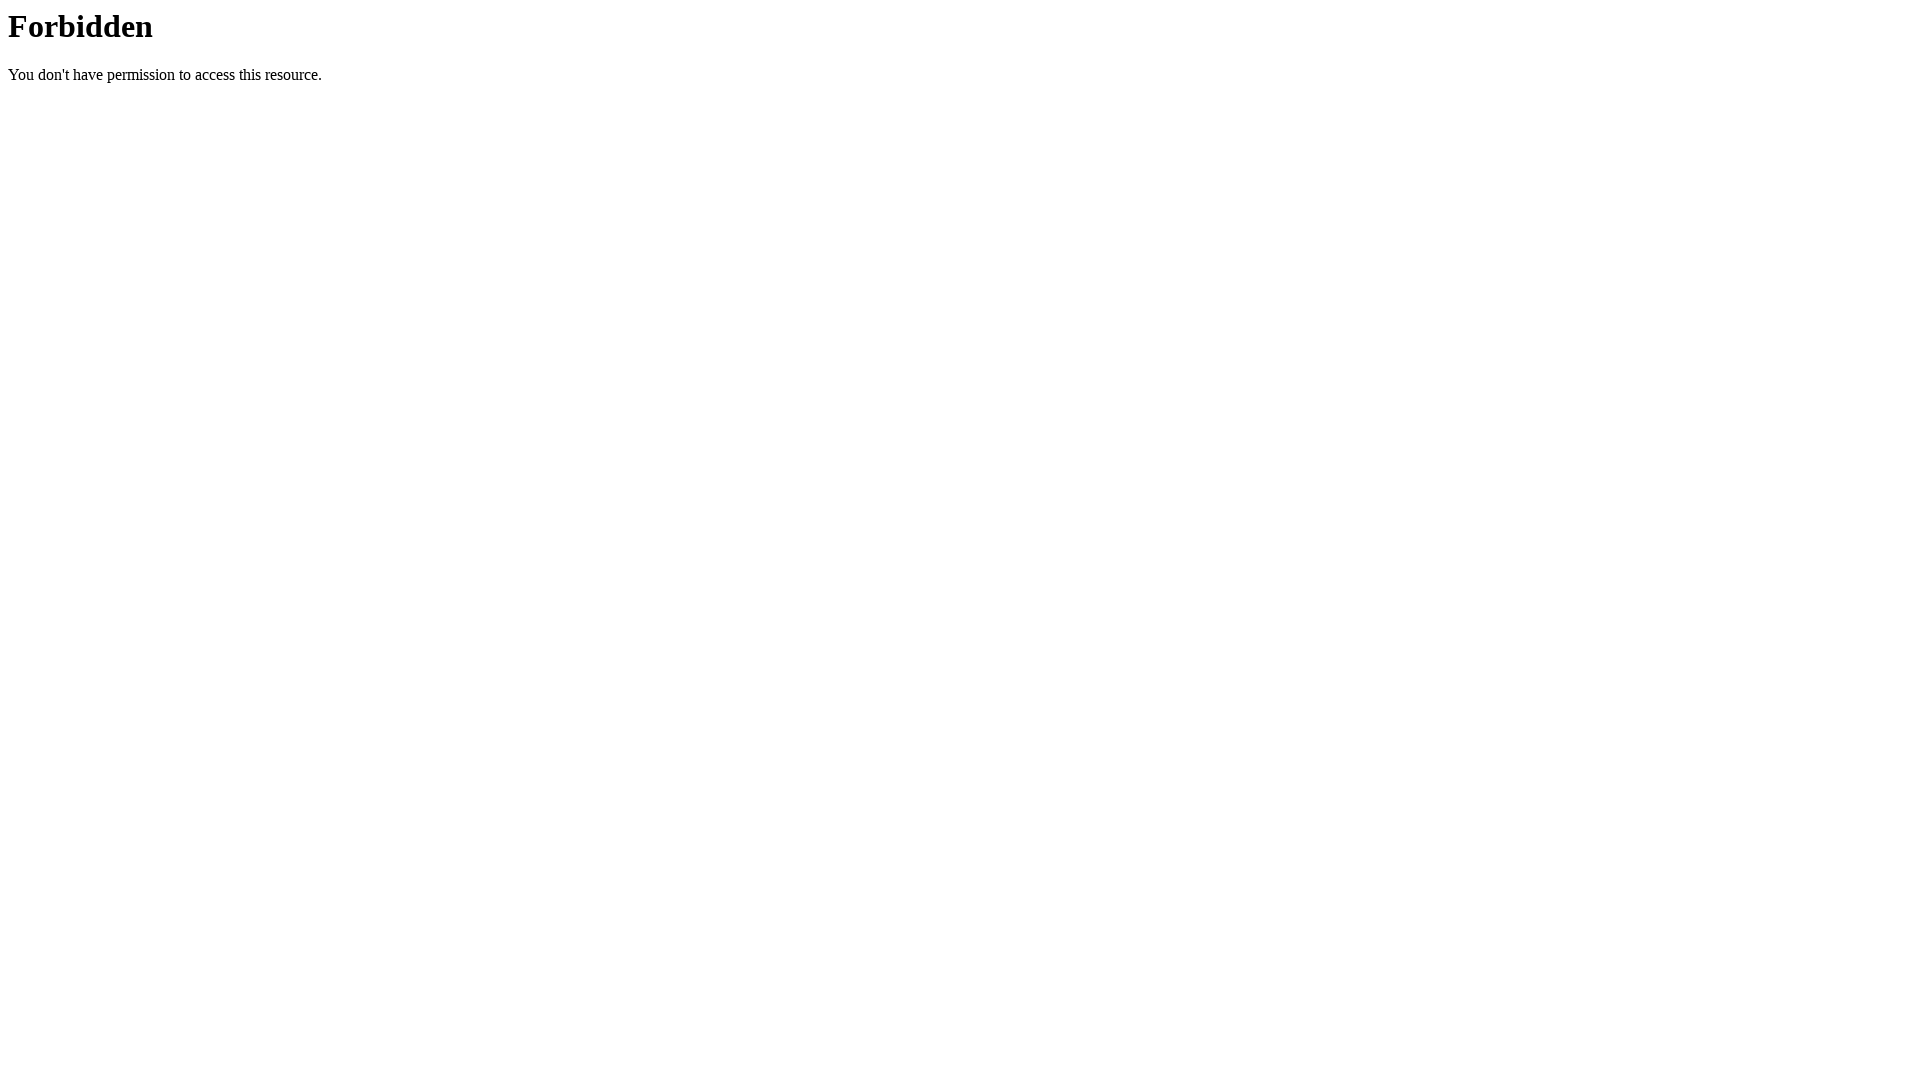

Guru99 demo website page fully loaded (domcontentloaded)
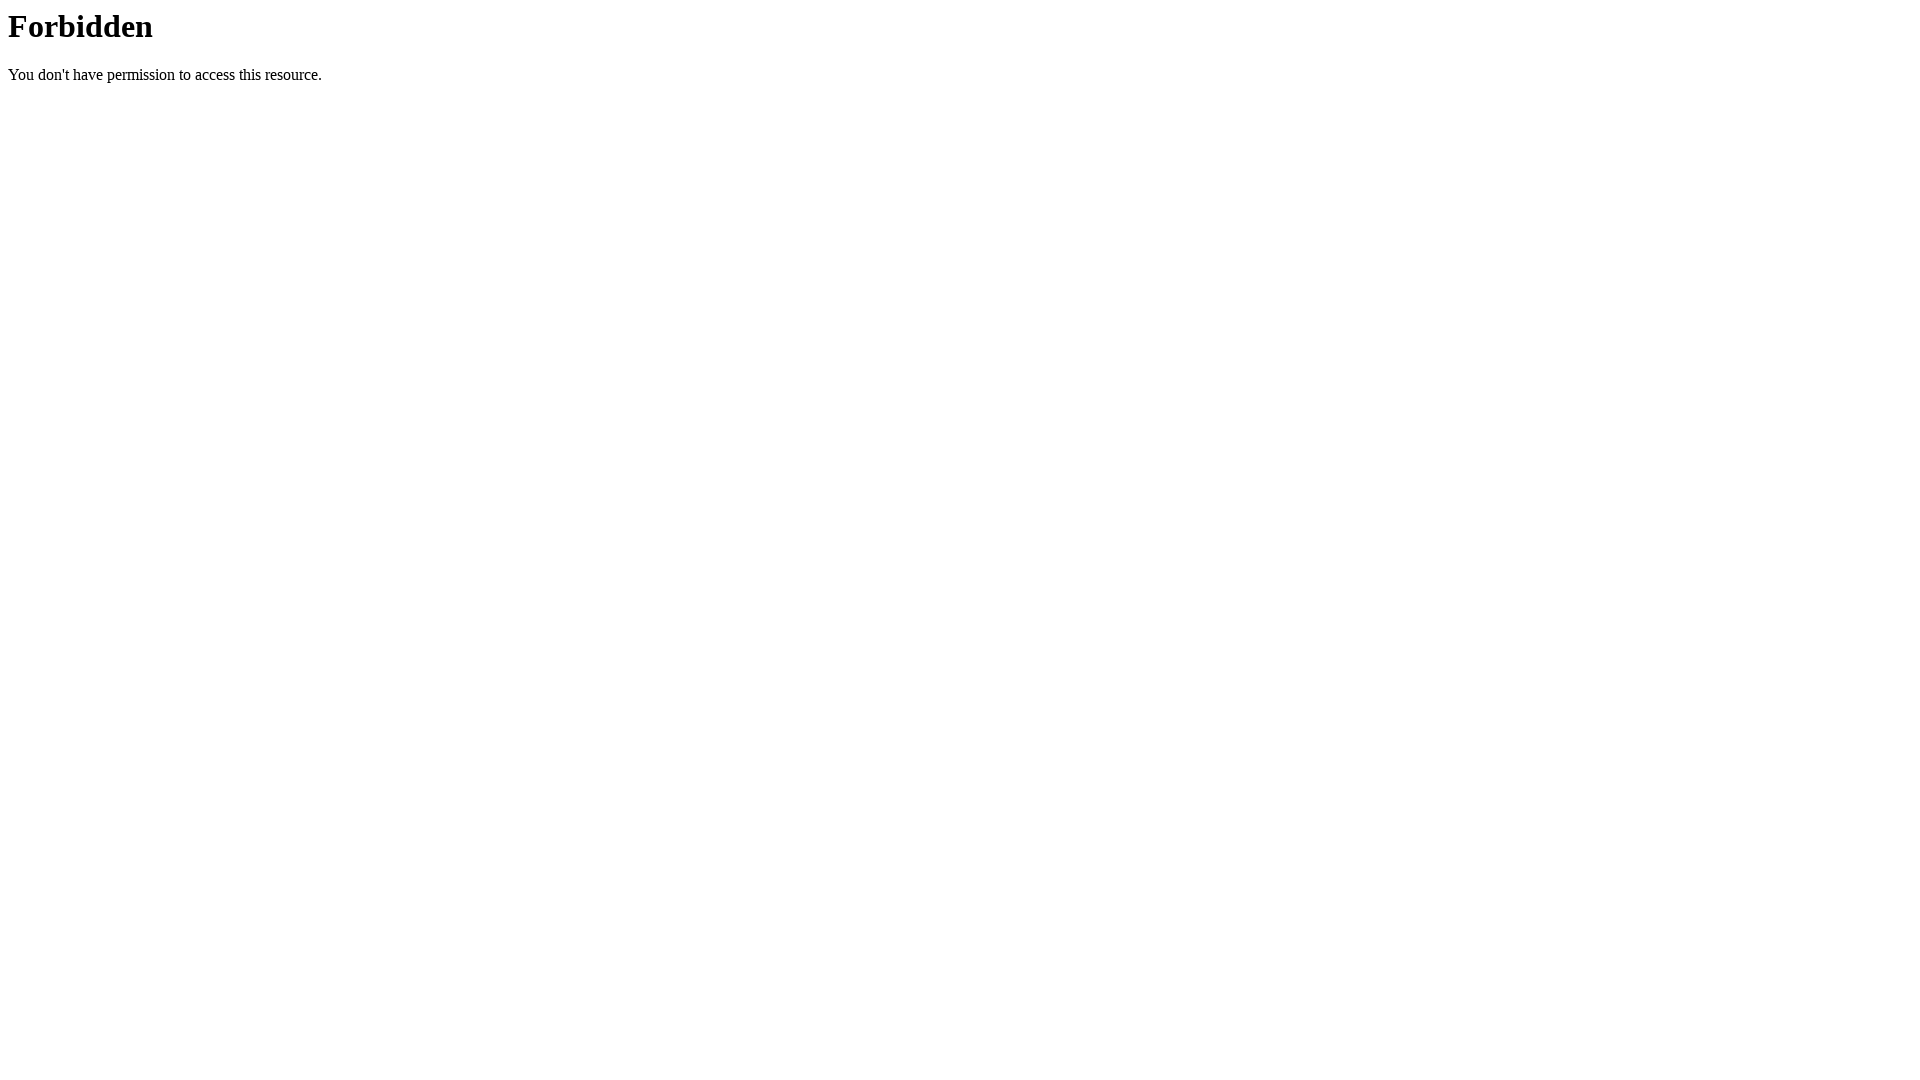

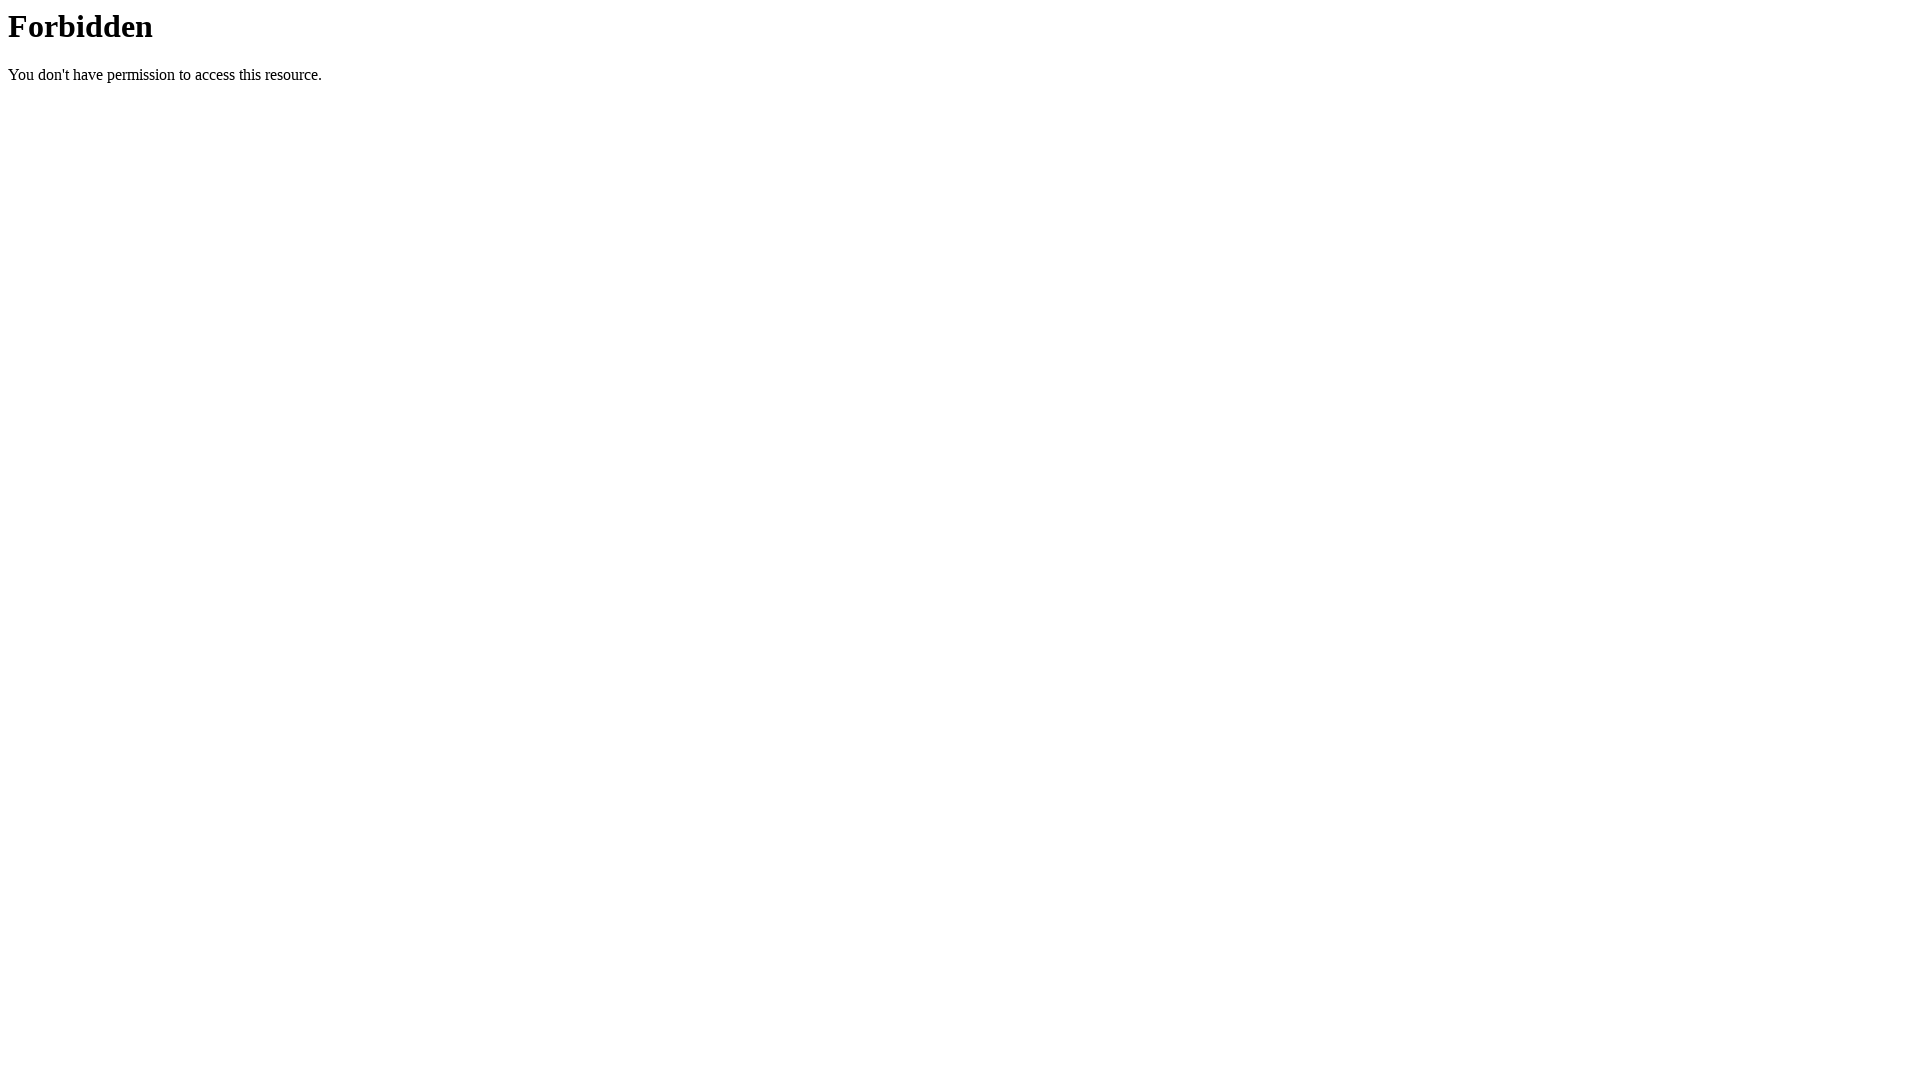